Tests form filling functionality including text input with keyboard shortcuts, radio button selection, checkbox selection, and dropdown selection

Starting URL: https://testautomationpractice.blogspot.com/

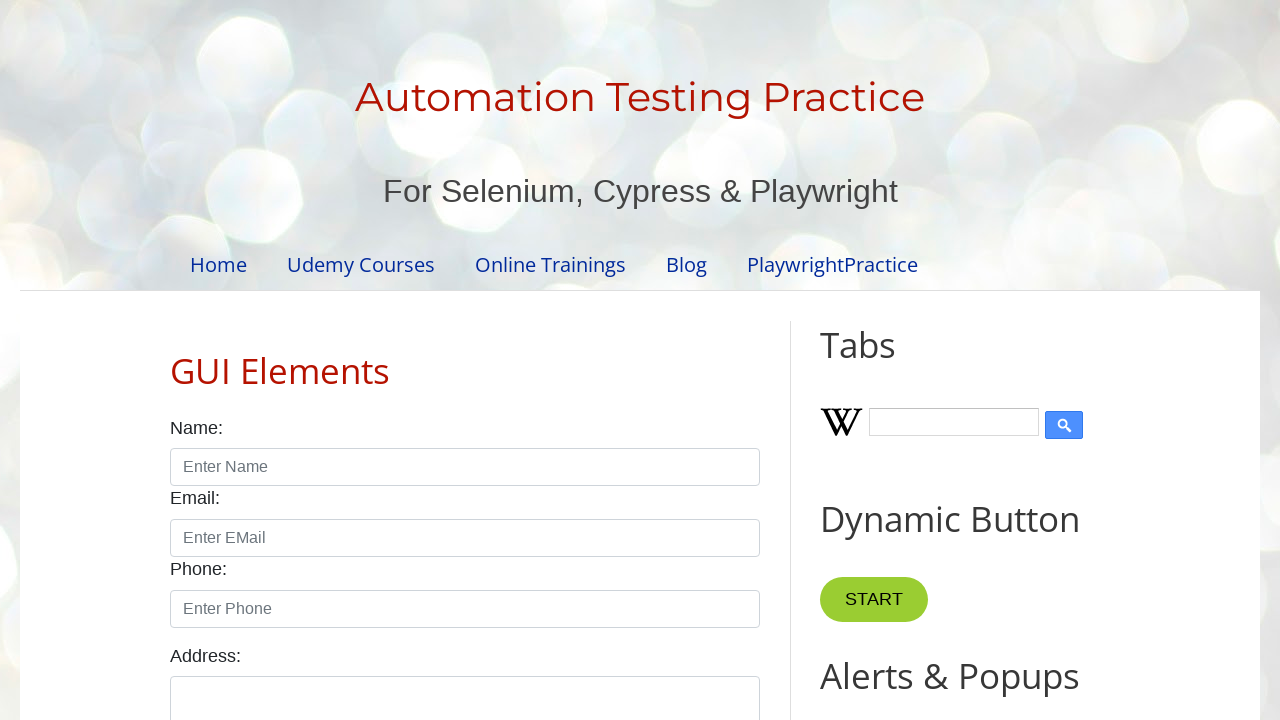

Filled name field with 'seshu' on #name
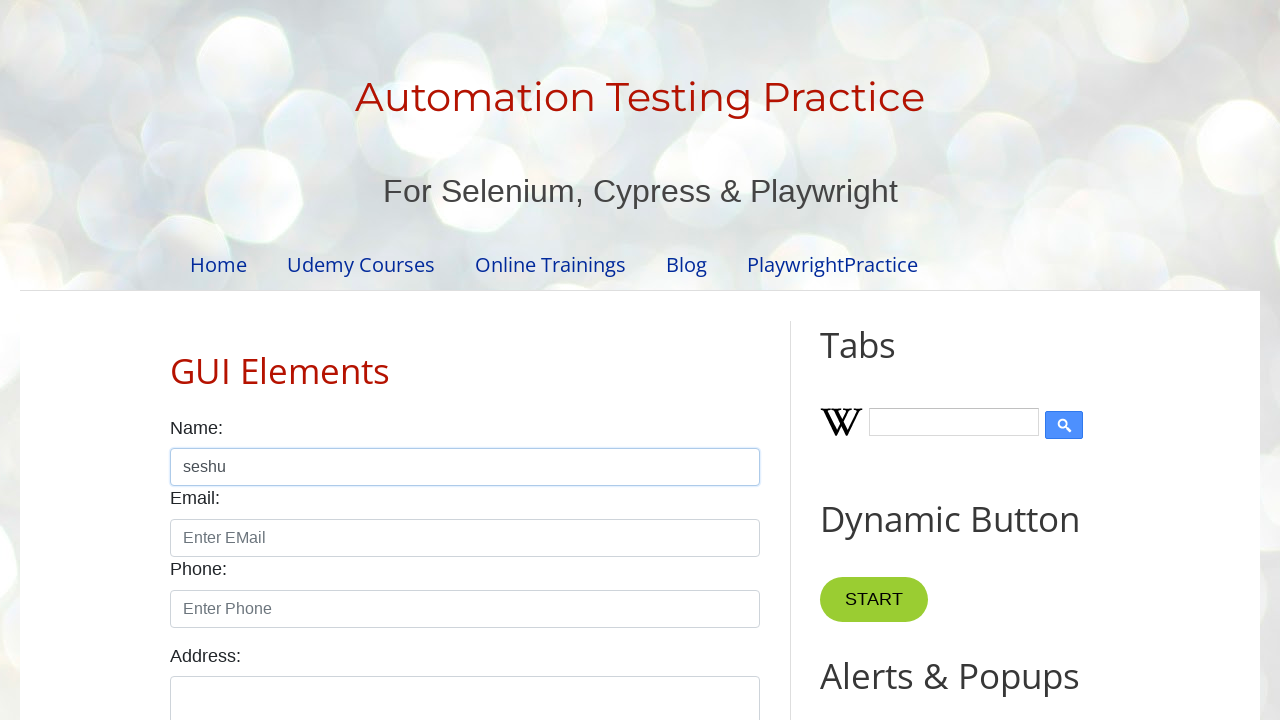

Focused on name field on #name
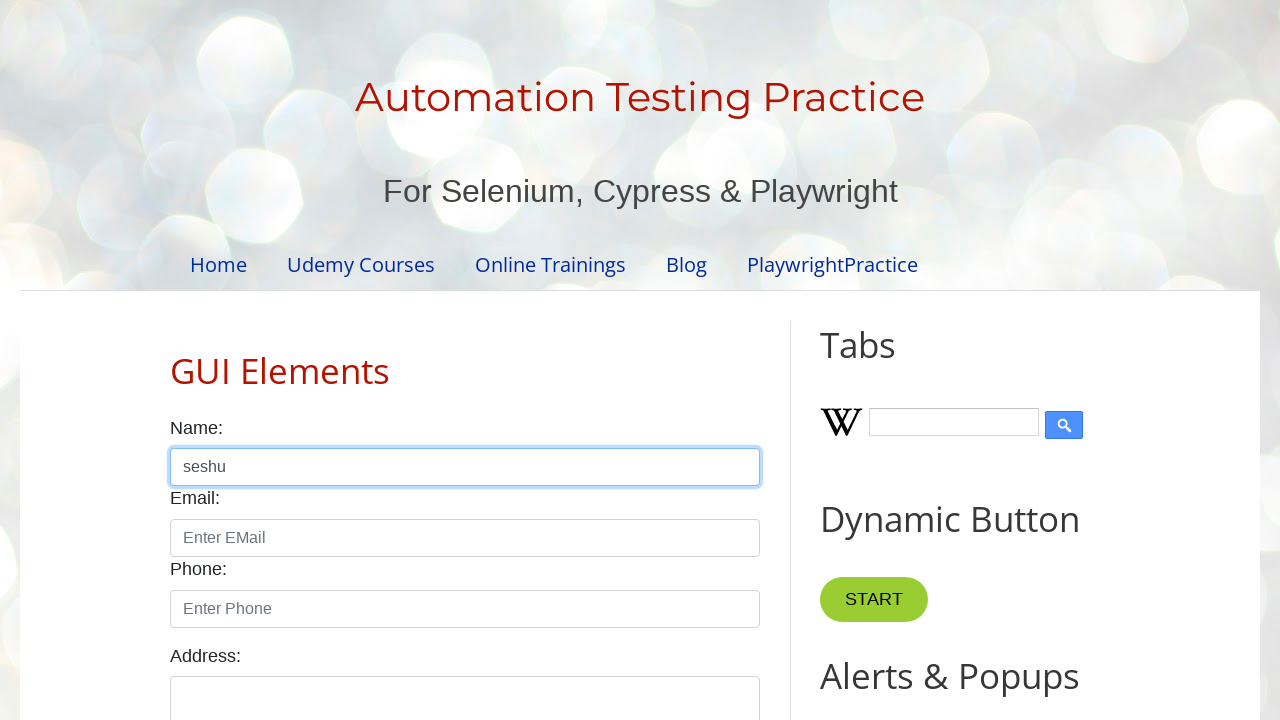

Selected all text in name field using Ctrl+A
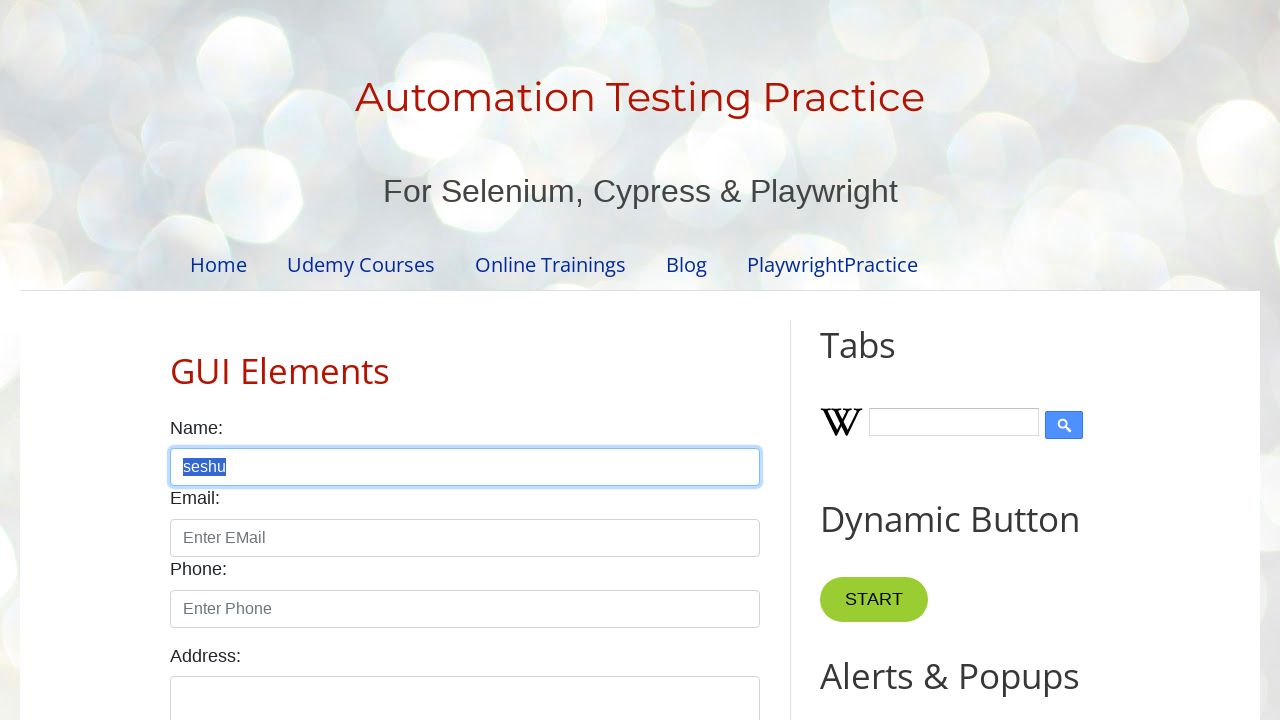

Copied selected text using Ctrl+C
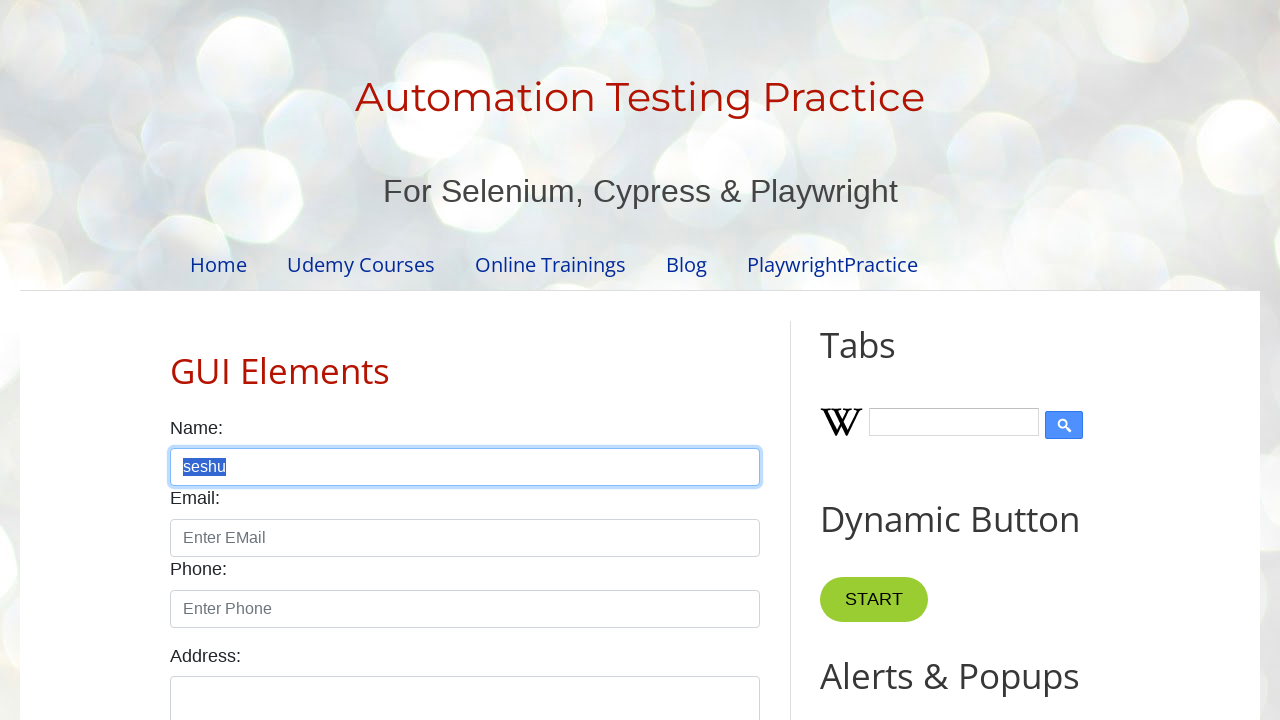

Tabbed to email field
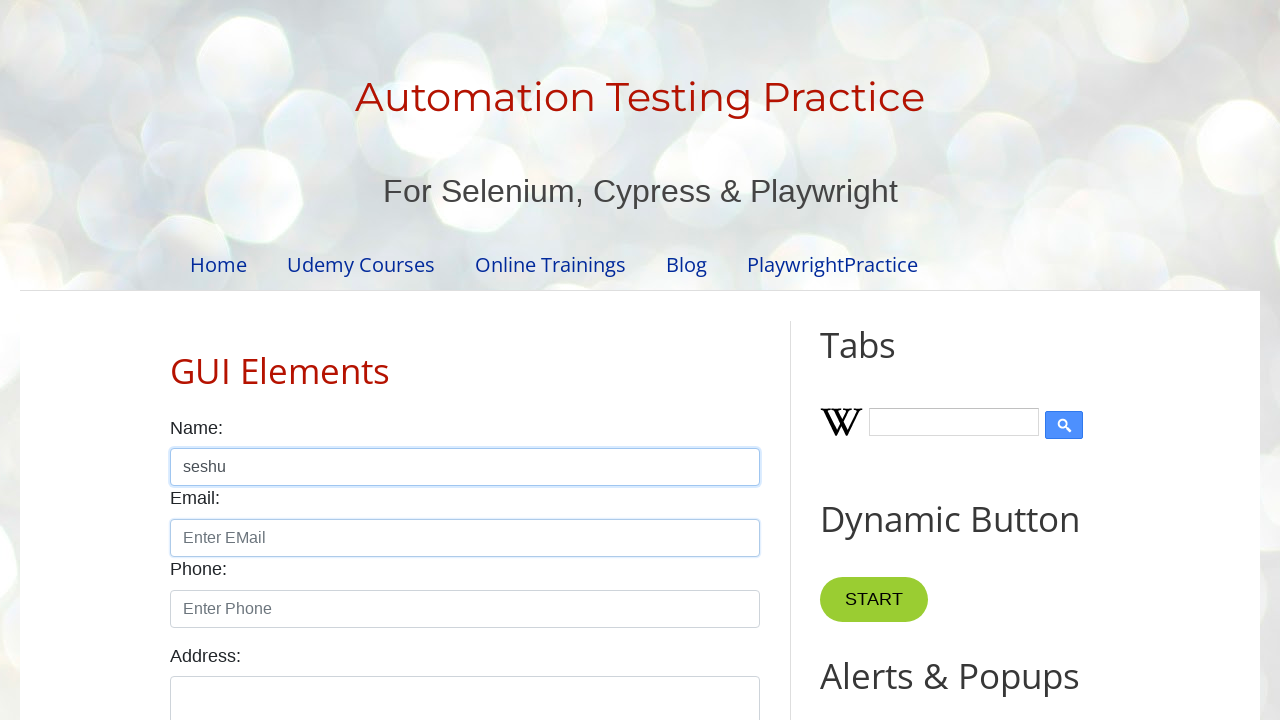

Pasted copied text into email field using Ctrl+V
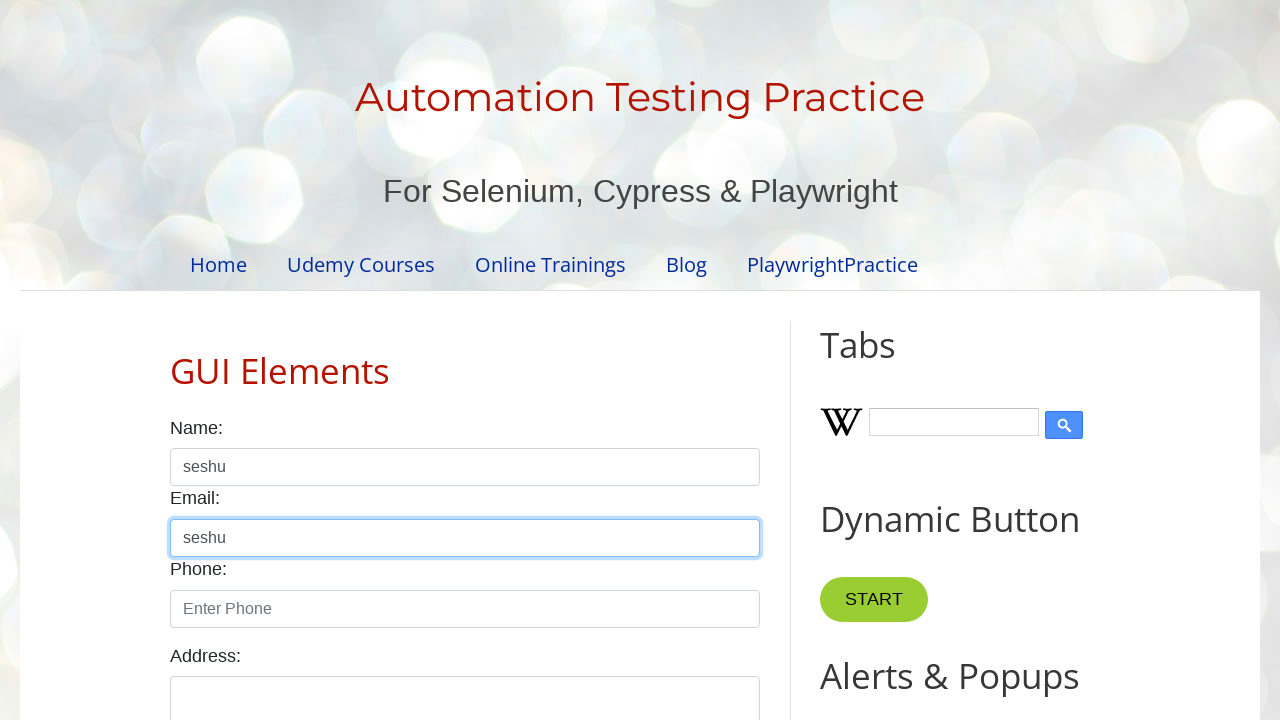

Tabbed to phone field
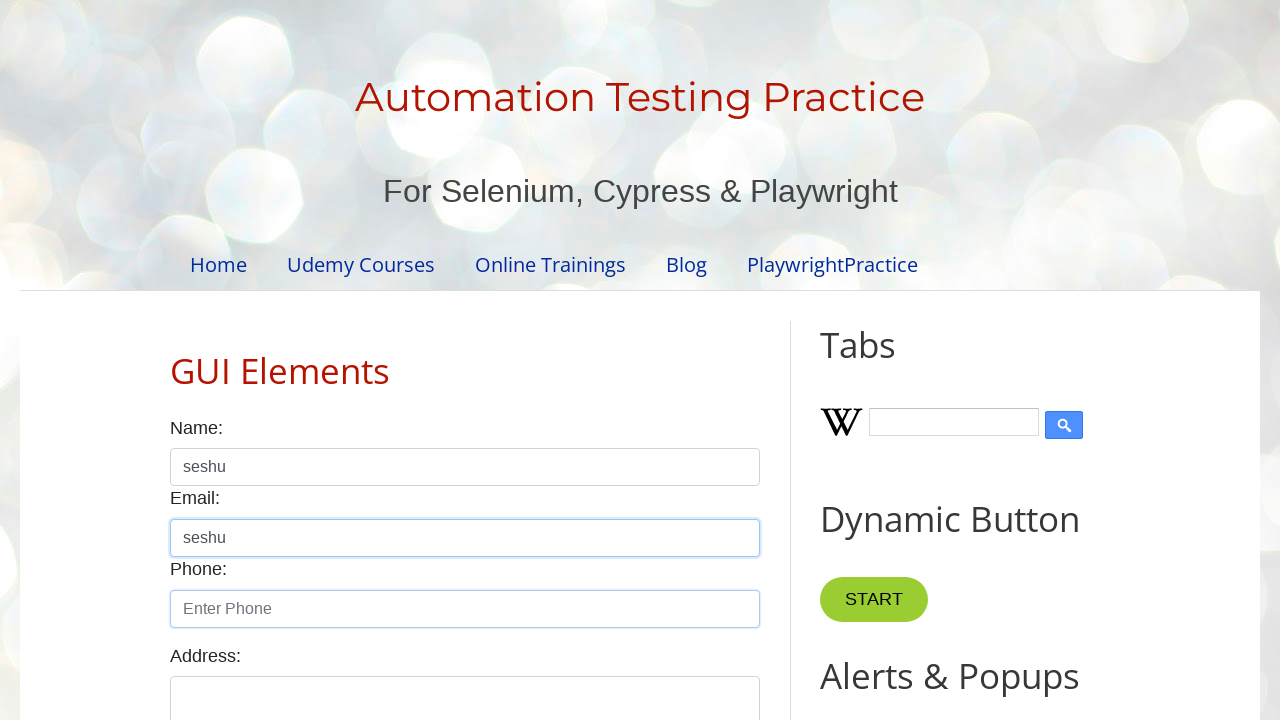

Pasted copied text into phone field using Ctrl+V
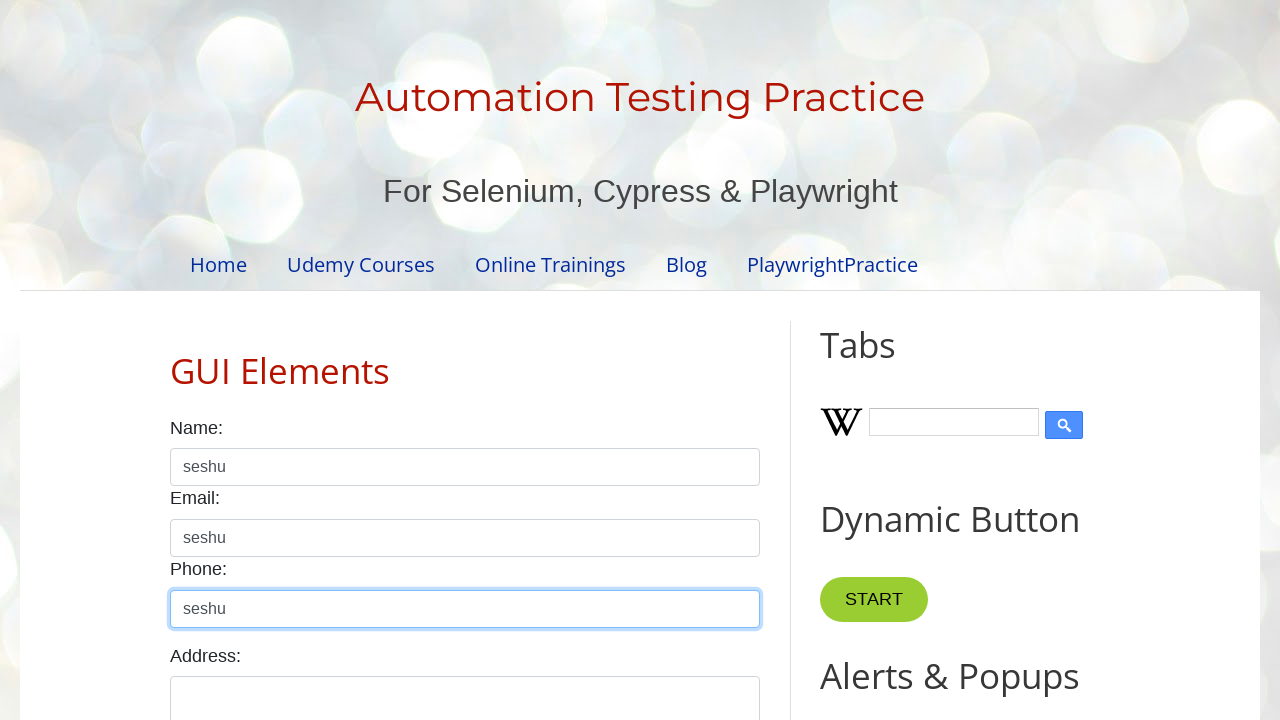

Tabbed to address field
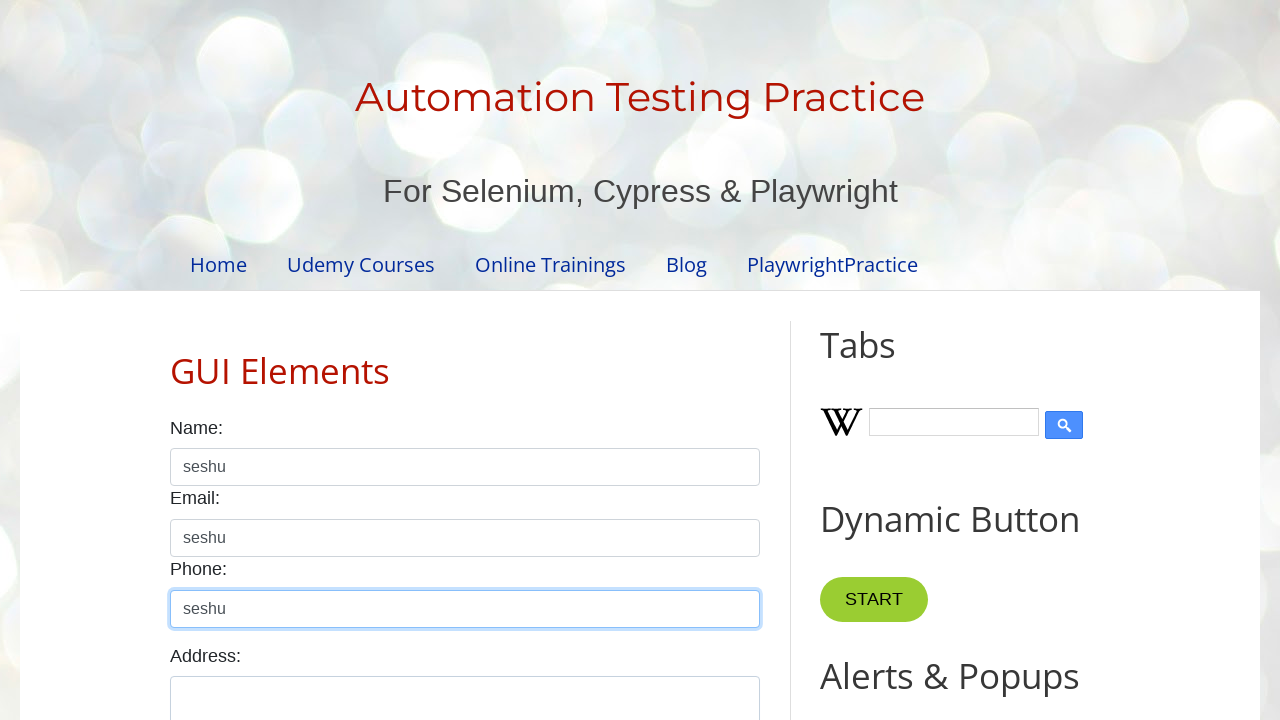

Pasted copied text into address field using Ctrl+V
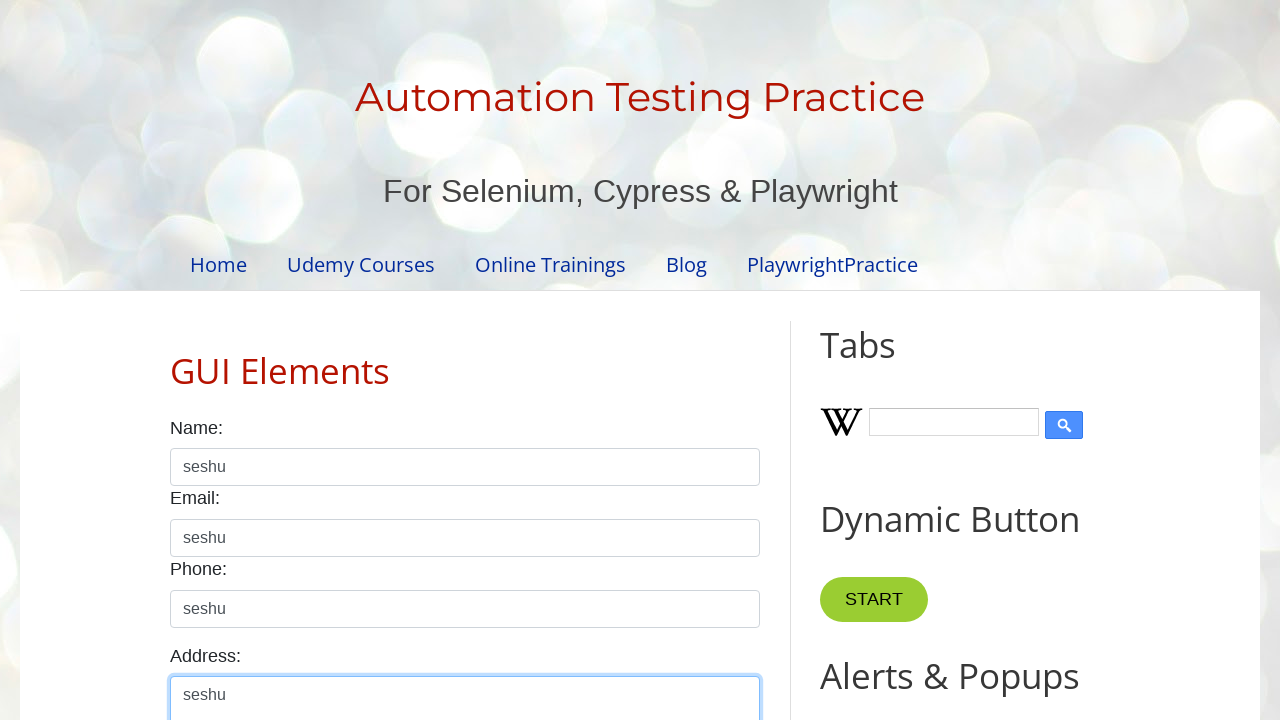

Selected 'Male' radio button at (208, 360) on xpath=//label[@class='form-check-label'] >> nth=0
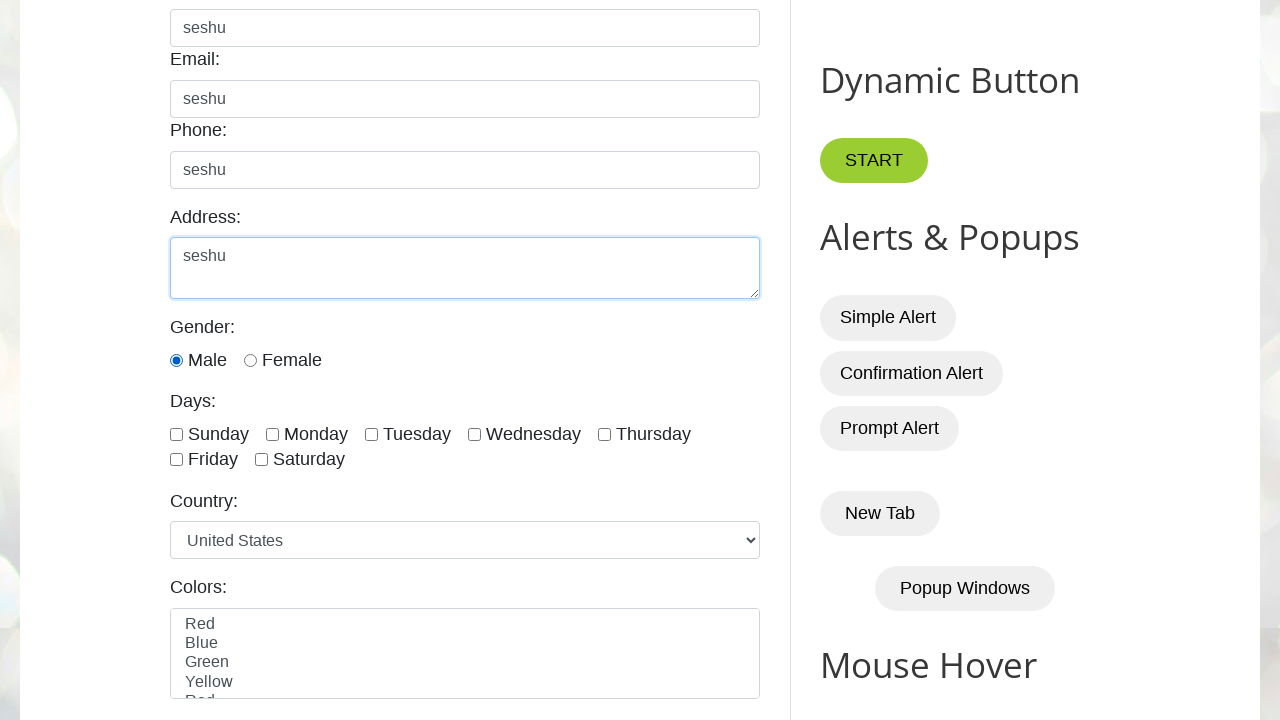

Clicked checkbox 1 at (210, 434) on xpath=//input[@class='form-check-input' and @type='checkbox']/.. >> nth=0
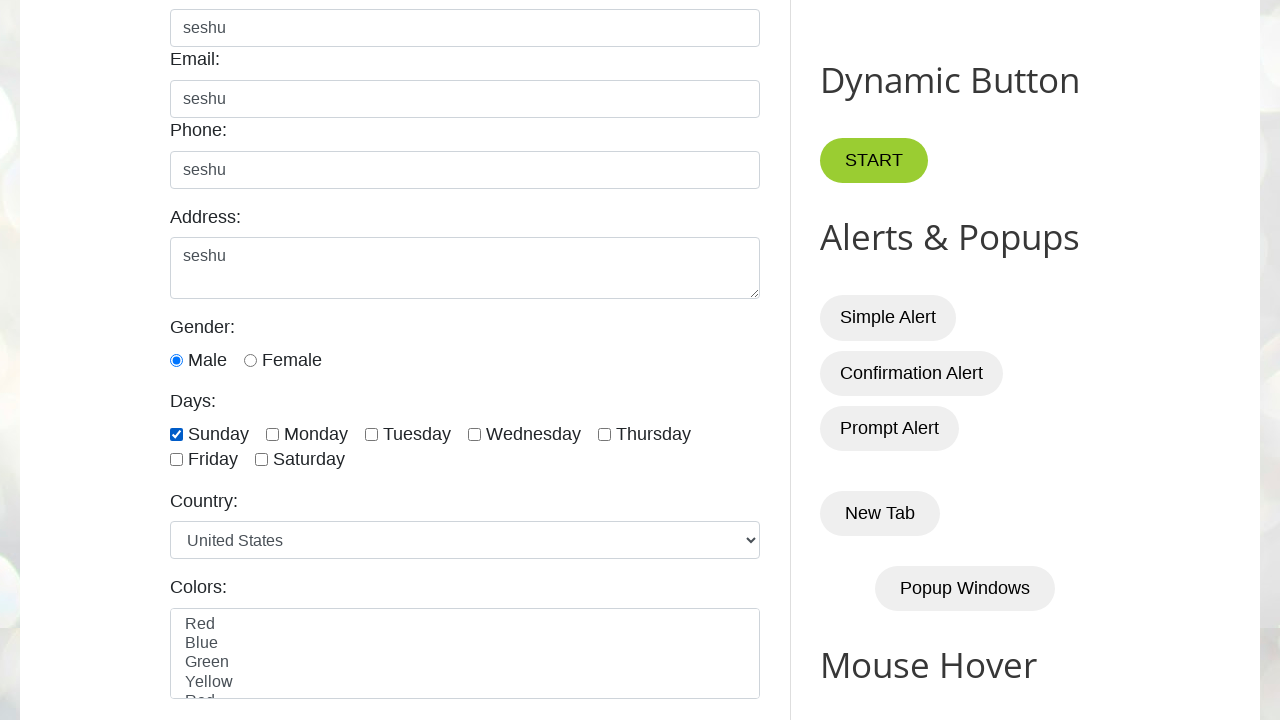

Clicked checkbox 2 at (307, 434) on xpath=//input[@class='form-check-input' and @type='checkbox']/.. >> nth=1
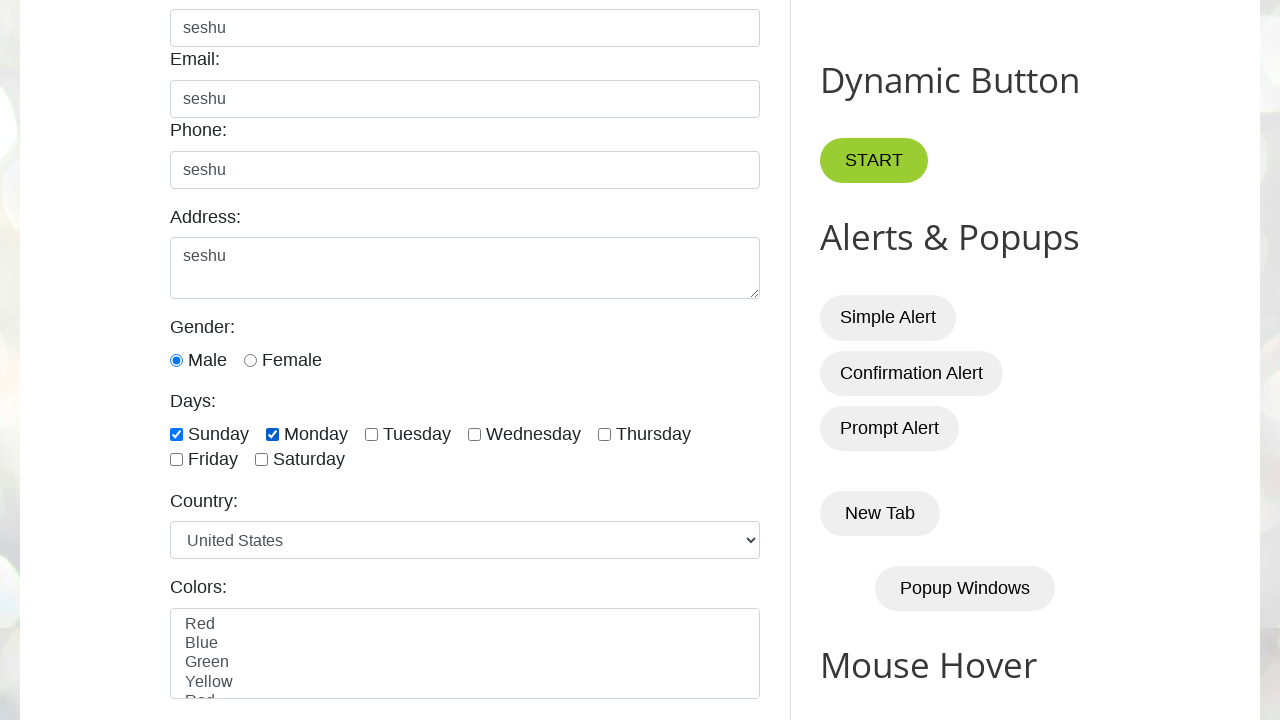

Clicked checkbox 3 at (408, 434) on xpath=//input[@class='form-check-input' and @type='checkbox']/.. >> nth=2
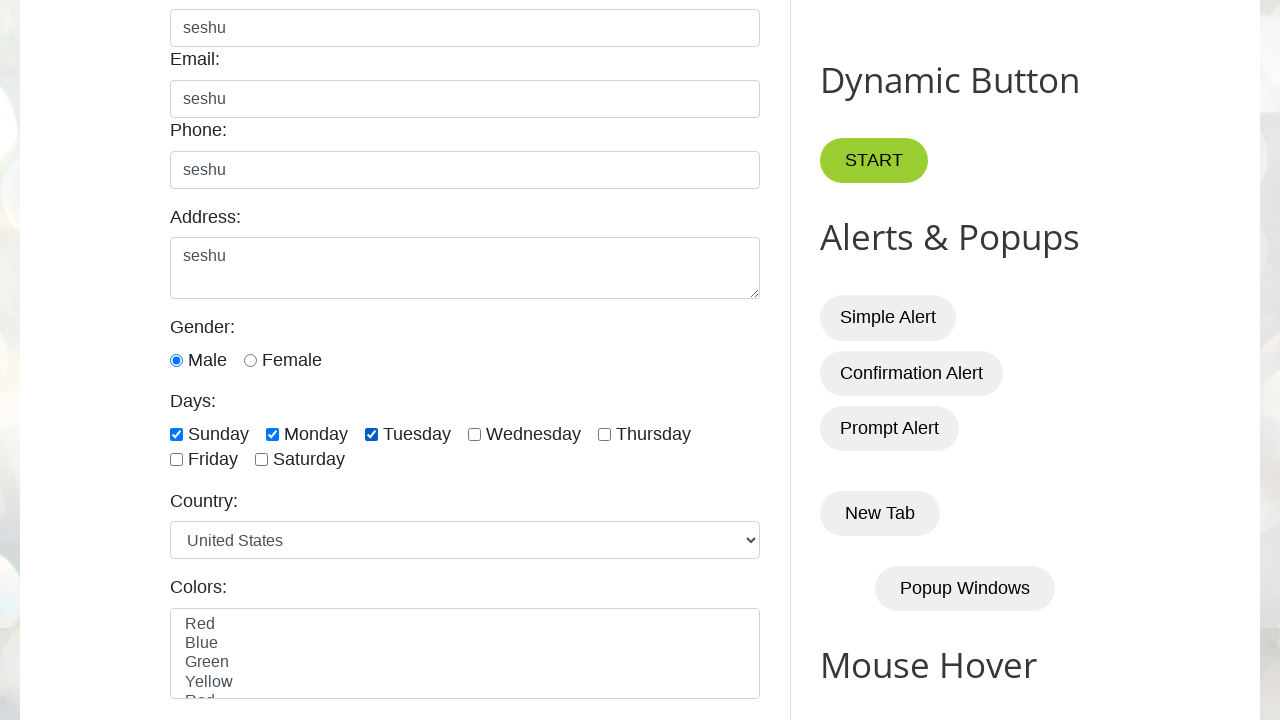

Clicked checkbox 4 at (524, 434) on xpath=//input[@class='form-check-input' and @type='checkbox']/.. >> nth=3
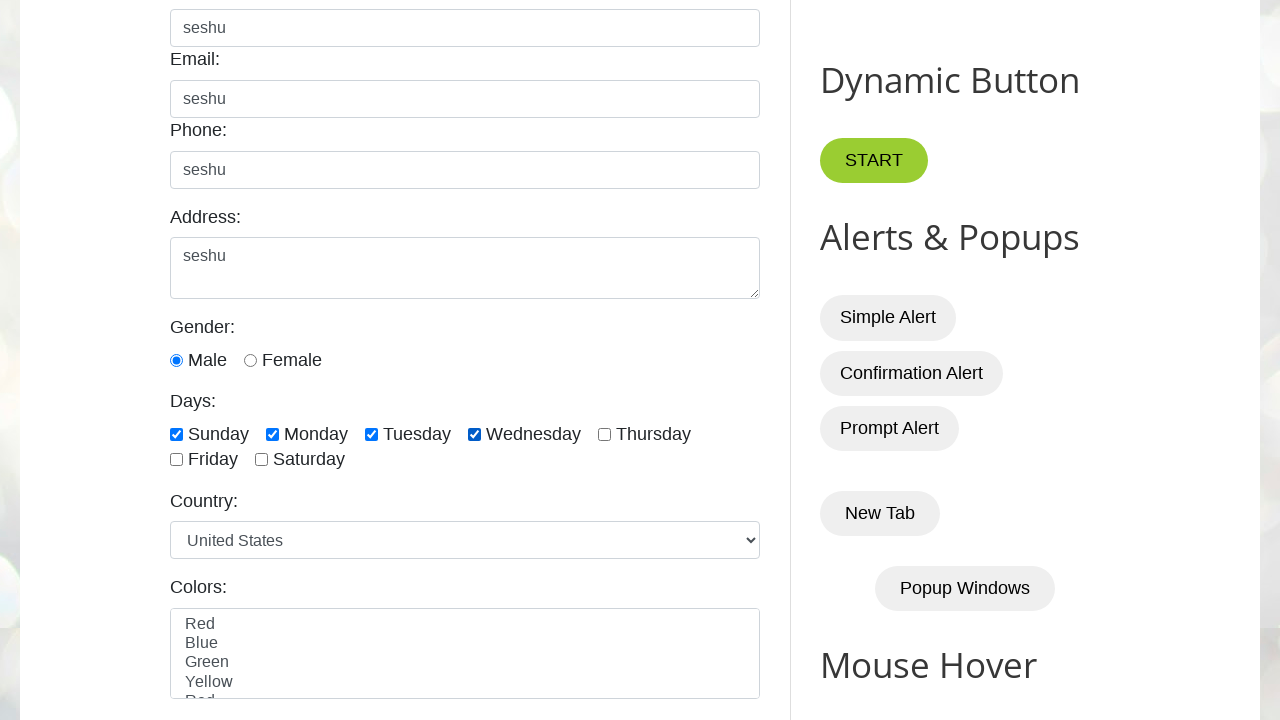

Clicked checkbox 5 at (644, 434) on xpath=//input[@class='form-check-input' and @type='checkbox']/.. >> nth=4
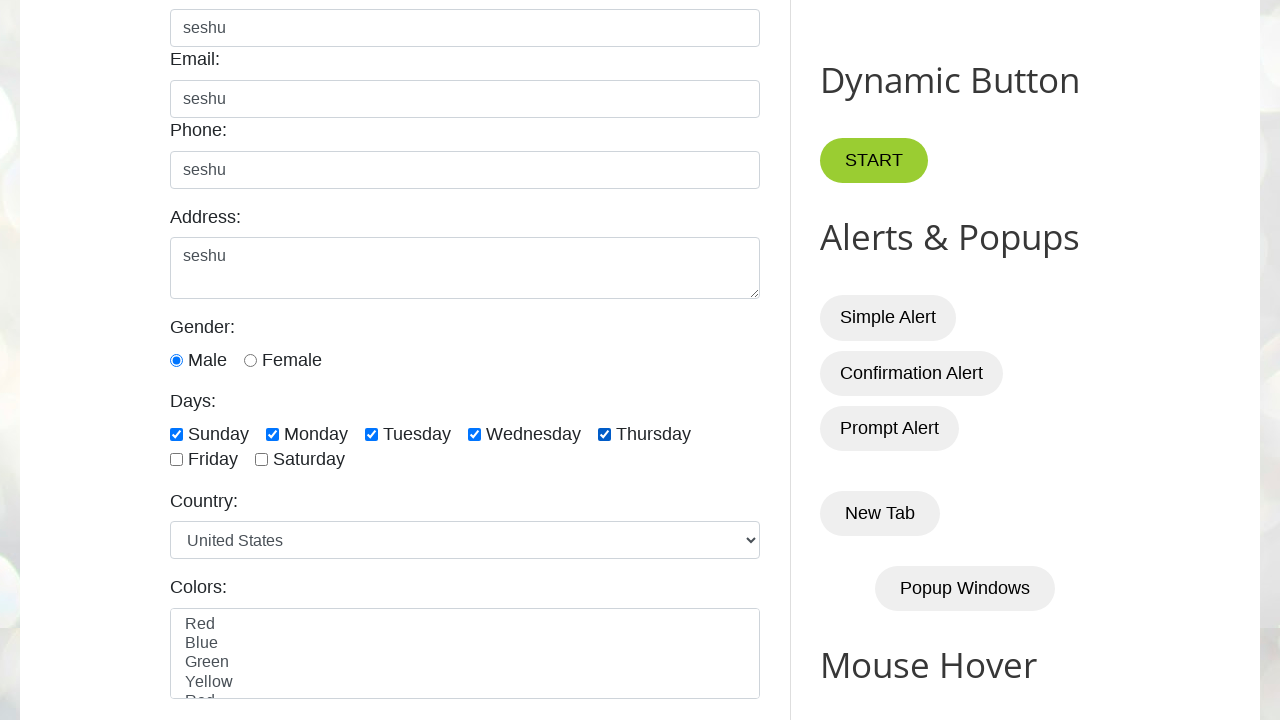

Clicked checkbox 6 at (204, 460) on xpath=//input[@class='form-check-input' and @type='checkbox']/.. >> nth=5
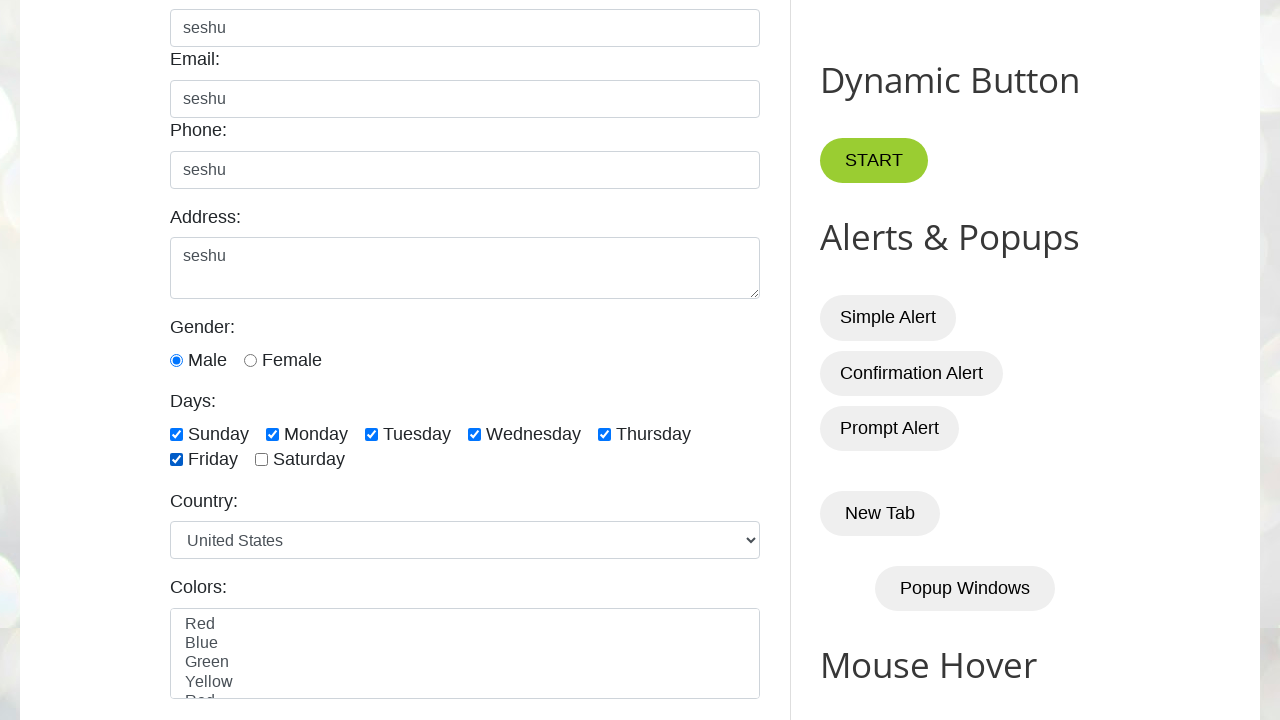

Clicked checkbox 7 at (300, 460) on xpath=//input[@class='form-check-input' and @type='checkbox']/.. >> nth=6
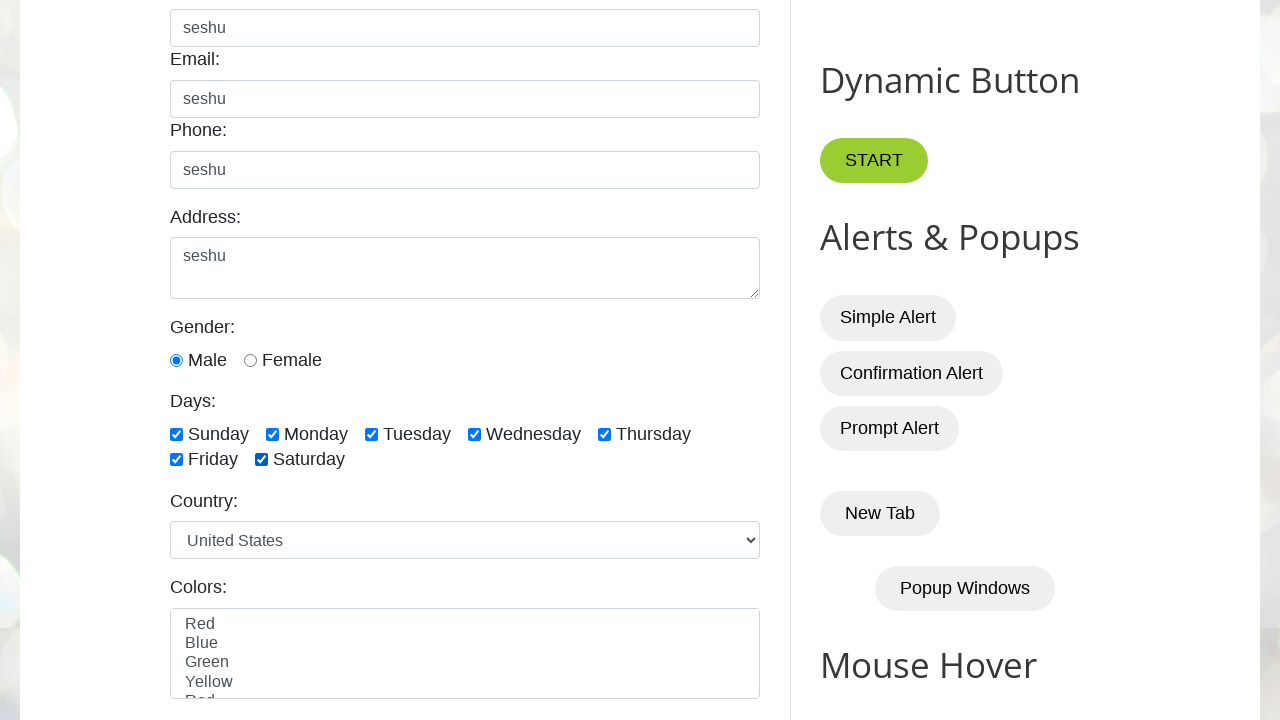

Selected 'India' from country dropdown on #country
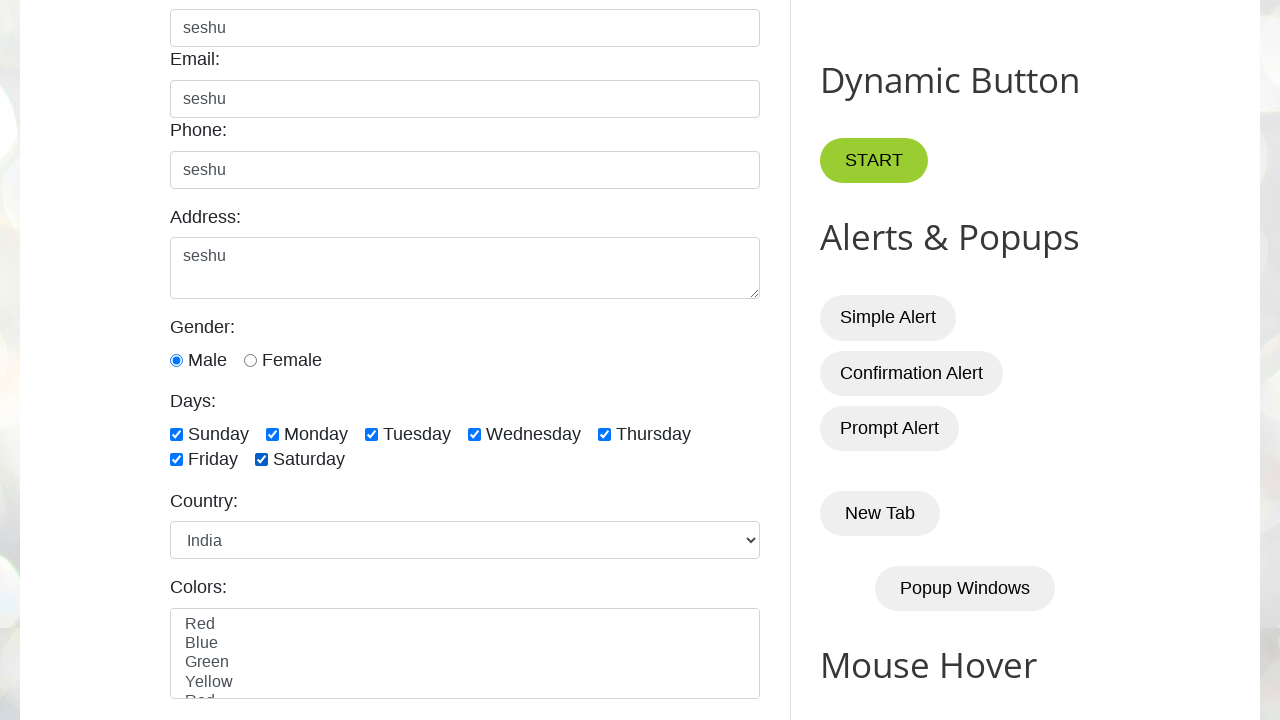

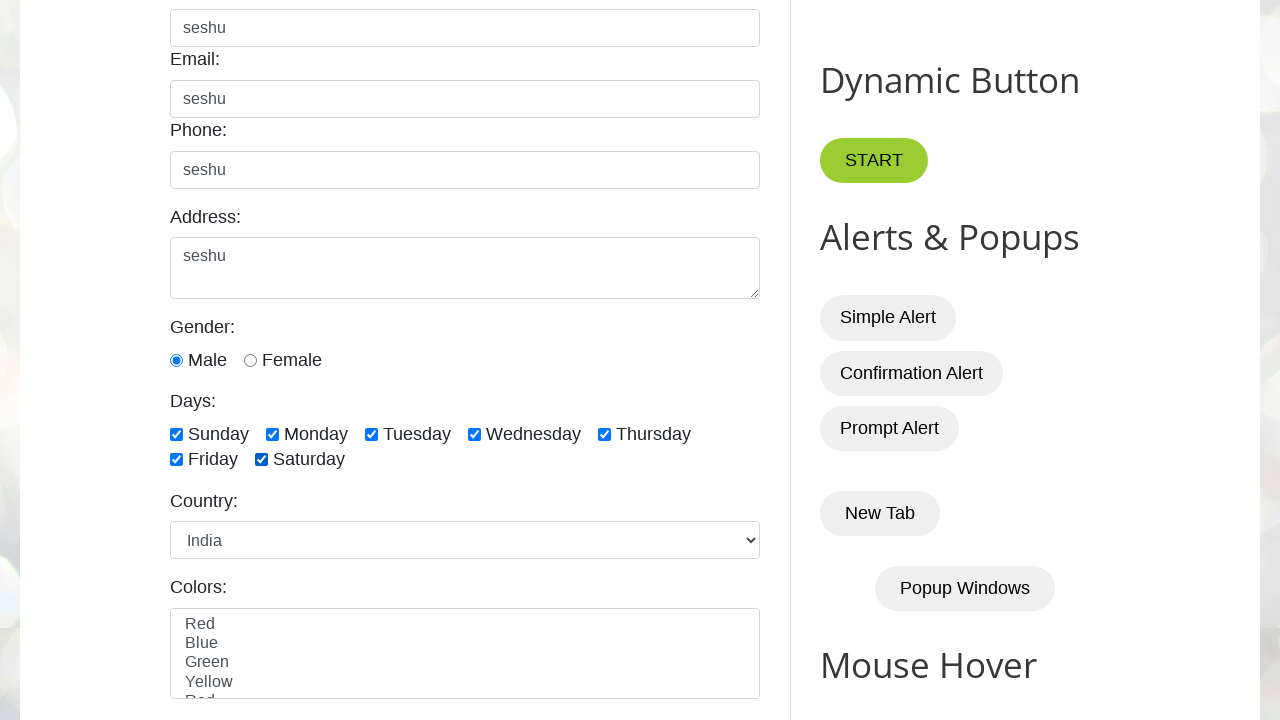